Tests CSS selector practice page by scrolling down and filling a first name text field after verifying it is displayed and enabled

Starting URL: https://www.hyrtutorials.com/p/css-selectors-practice.html

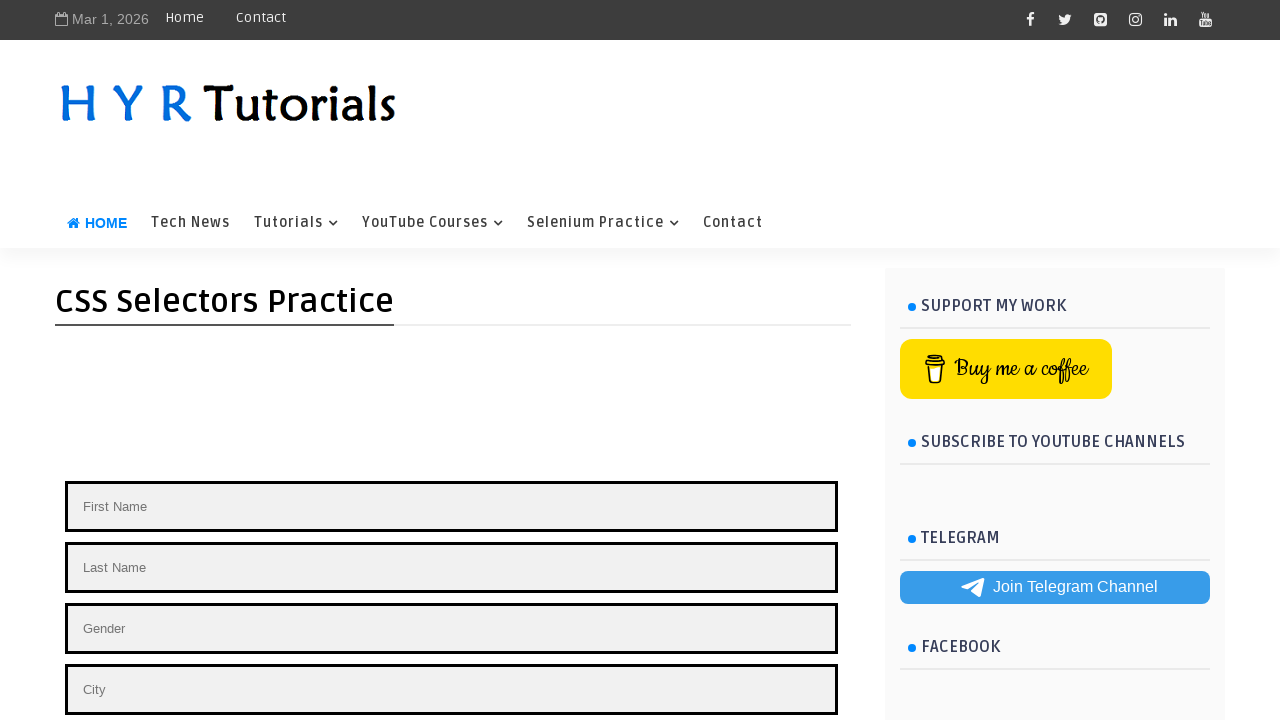

Scrolled down the page to y-position 800
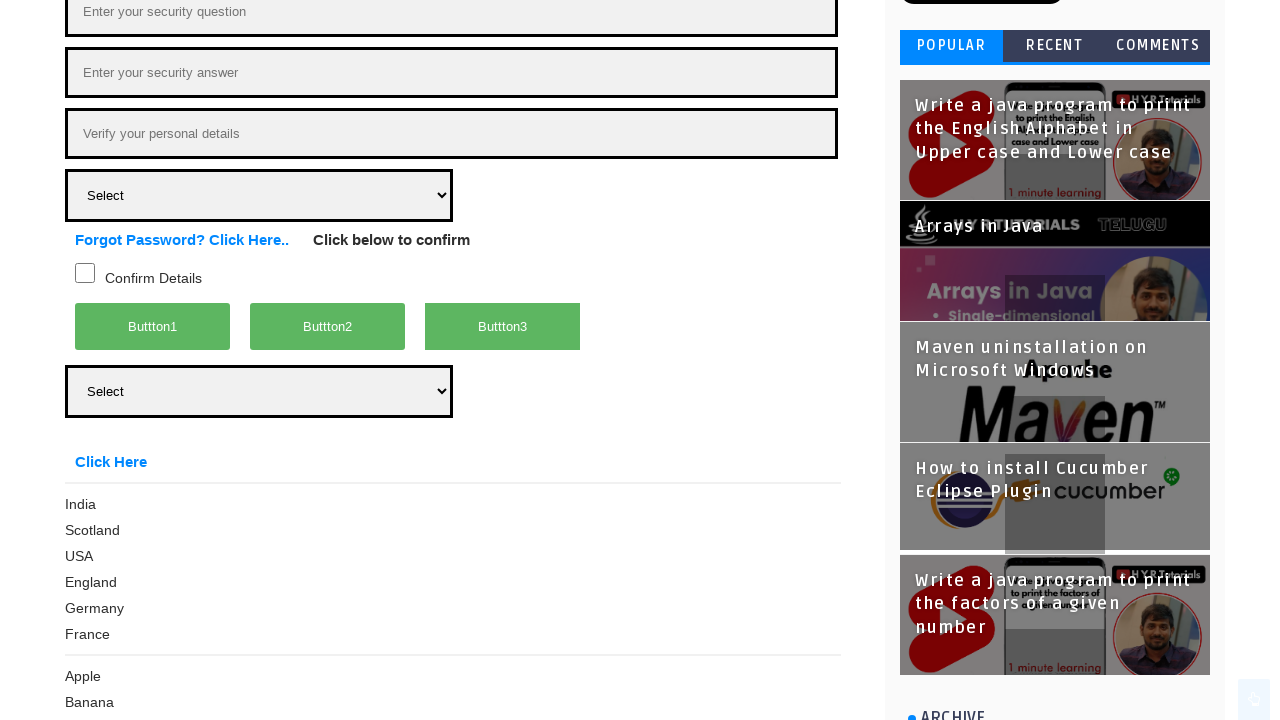

firstName textbox is visible and loaded
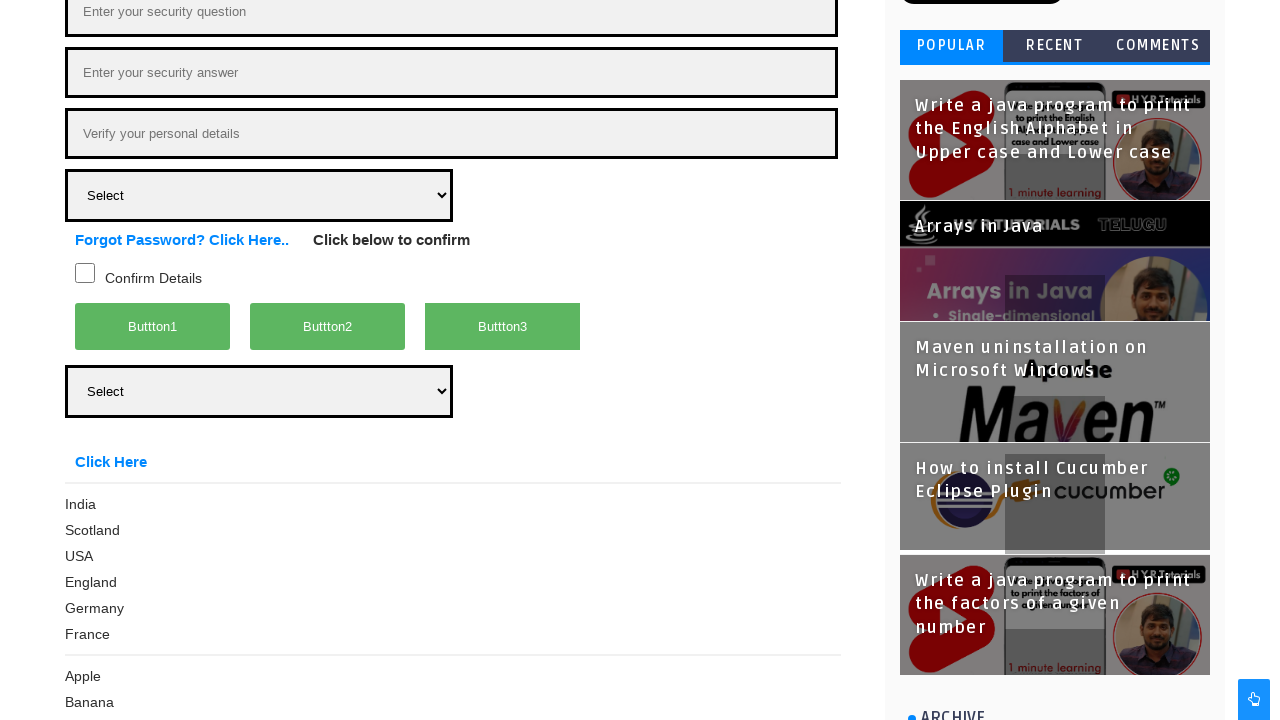

Filled firstName textbox with 'shree' on #firstName
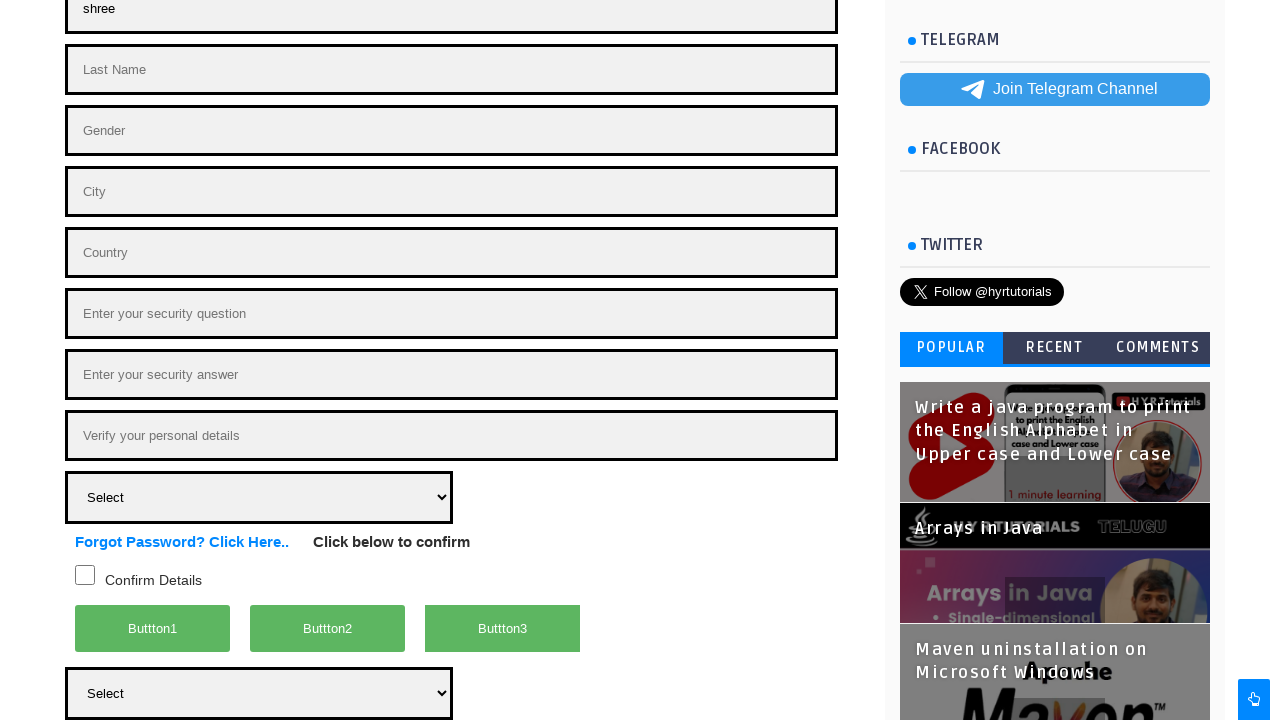

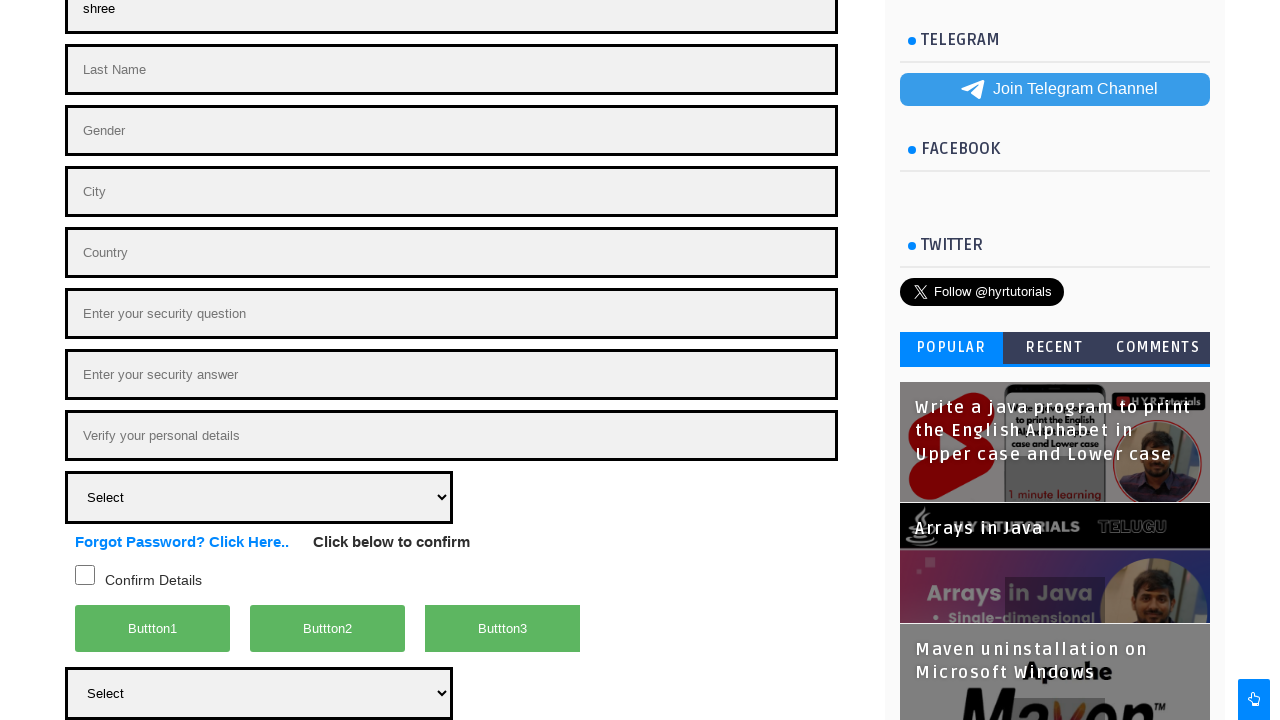